Tests scrolling functionality by scrolling down to a CYDEO link at the bottom of the page using mouse hover, then scrolling back up using Page Up key presses.

Starting URL: https://practice.cydeo.com/

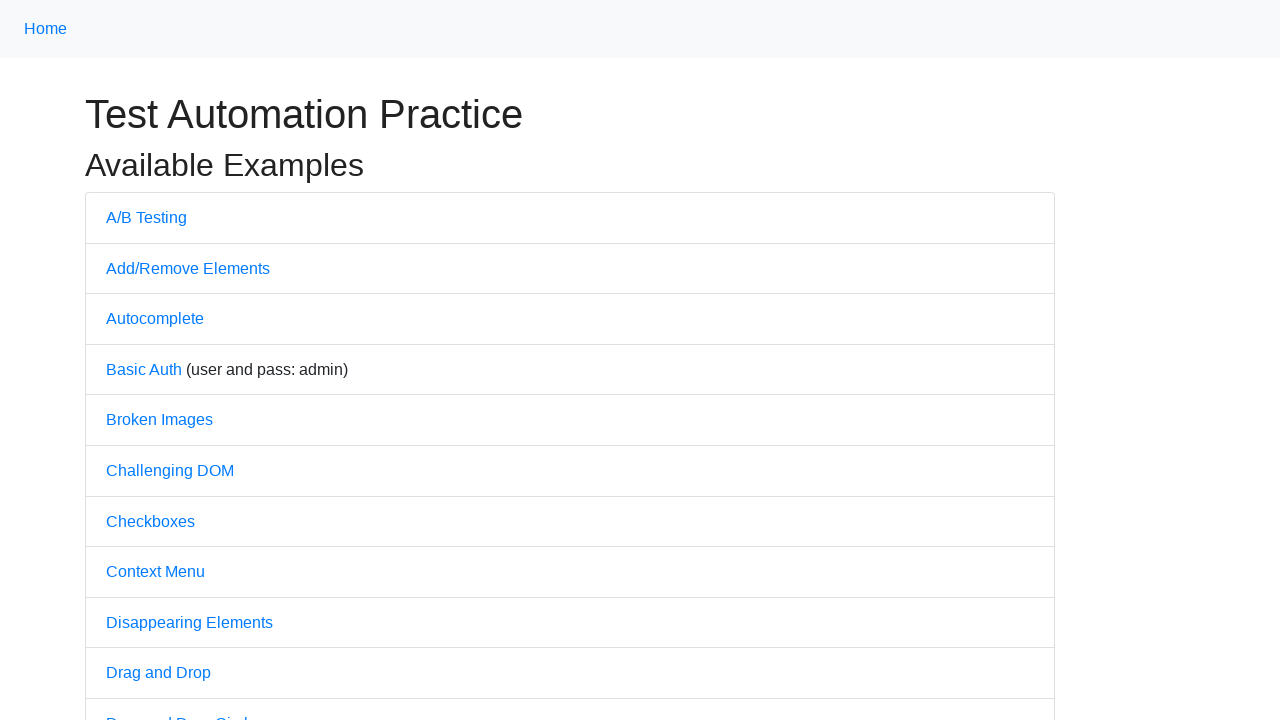

Scrolled down to CYDEO link at bottom of page
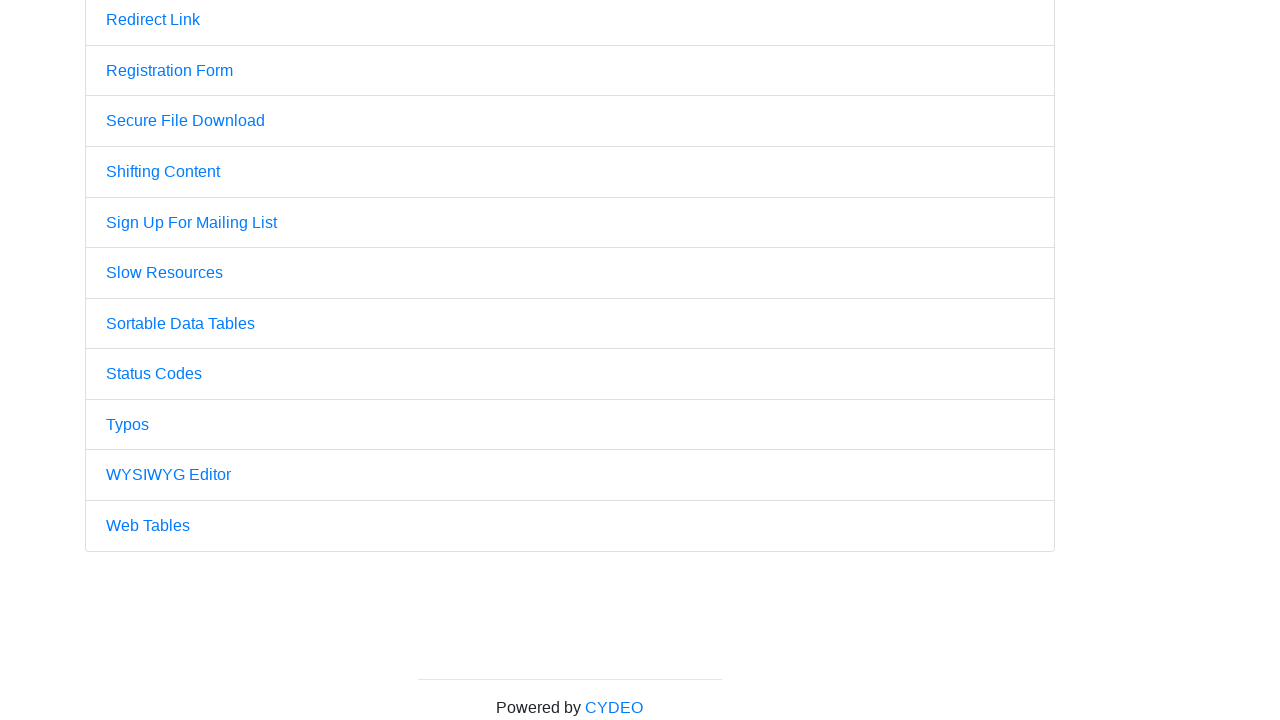

Hovered over CYDEO link at (614, 707) on a:has-text('CYDEO')
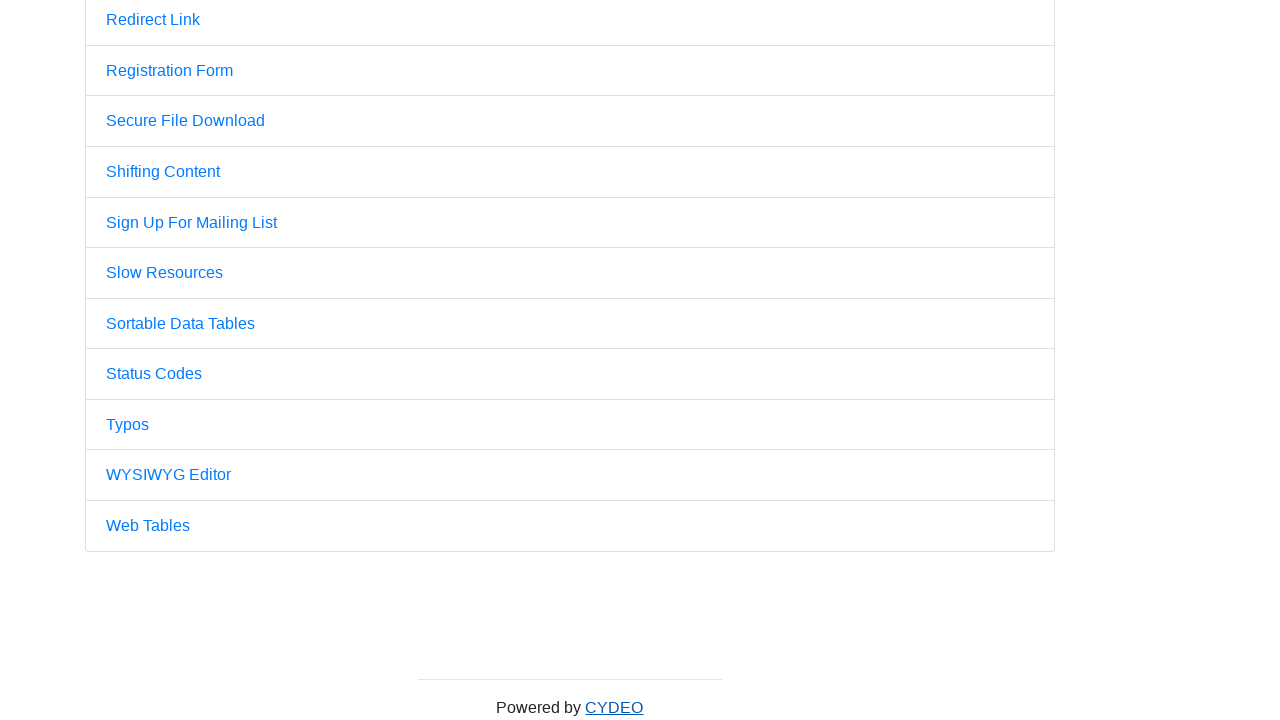

Waited 1 second
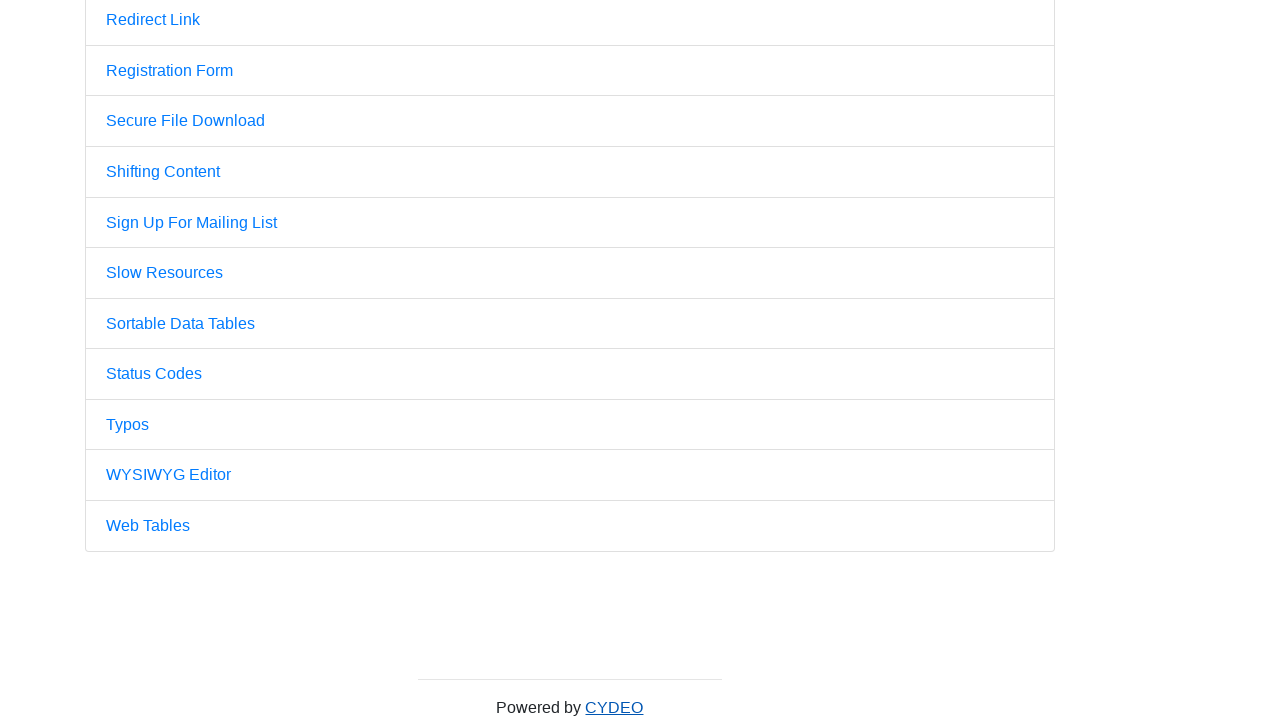

Pressed PageUp key (1st press)
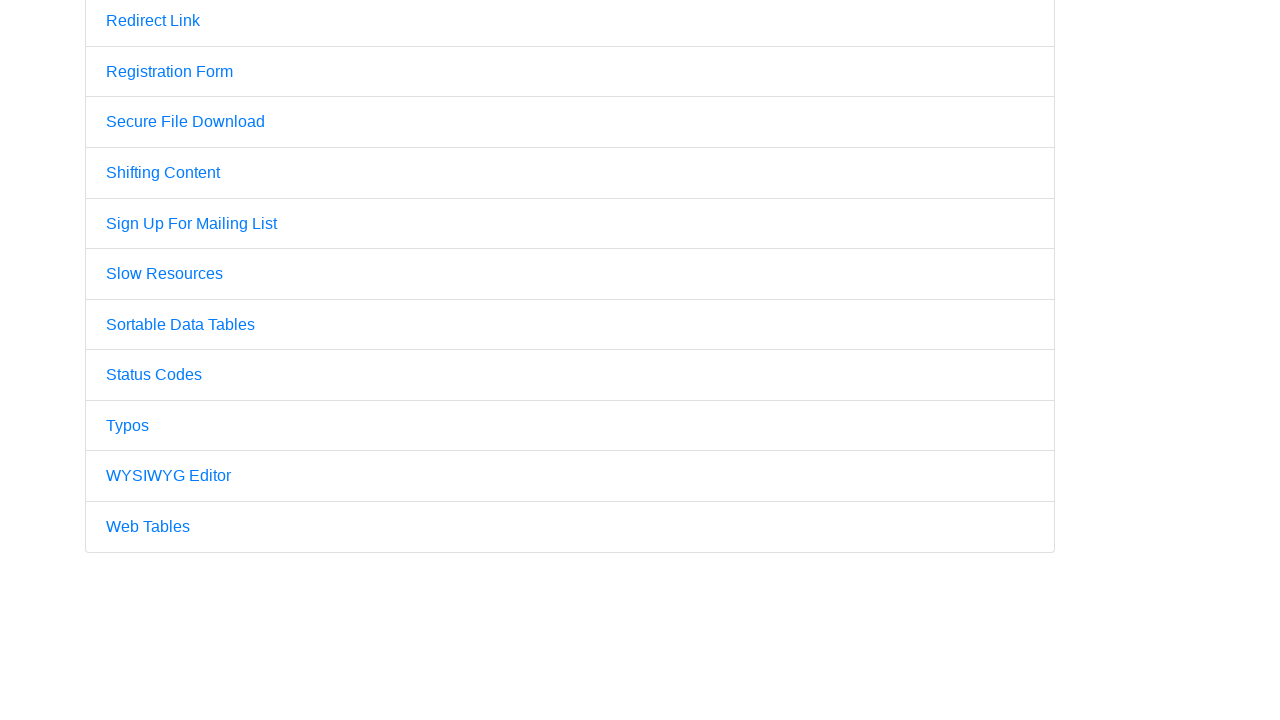

Pressed PageUp key (2nd press)
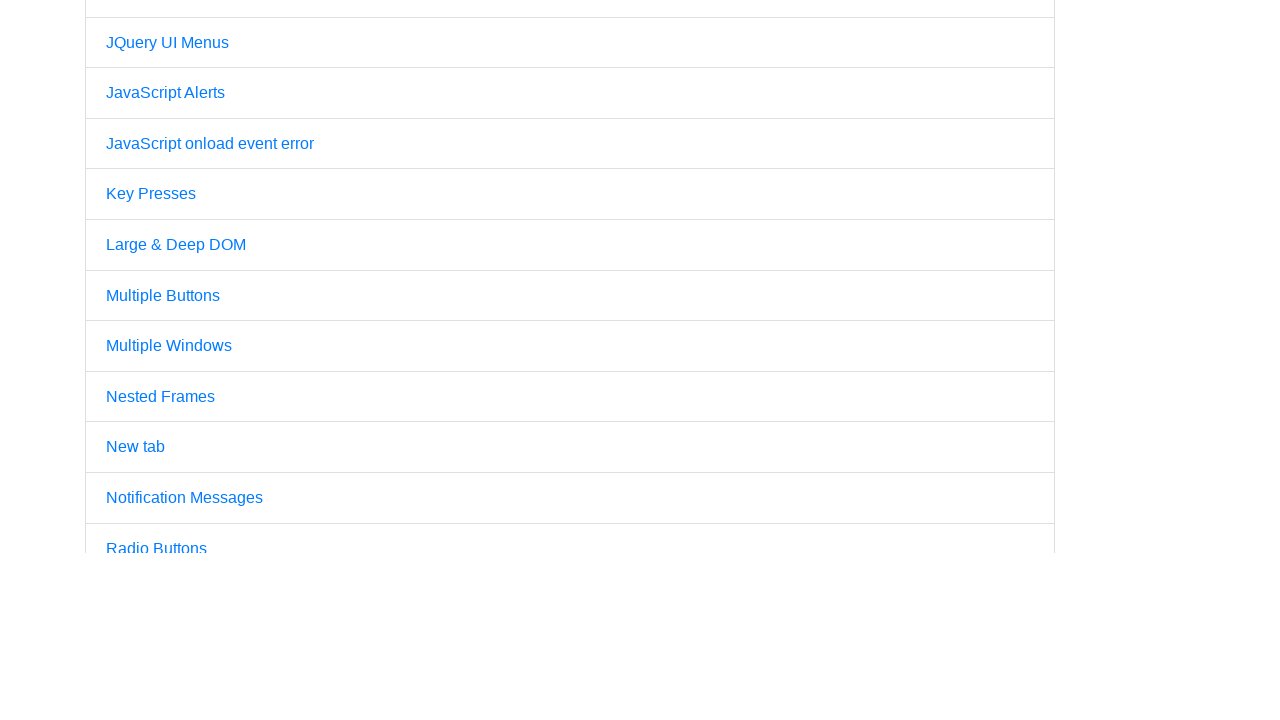

Pressed PageUp key (3rd press)
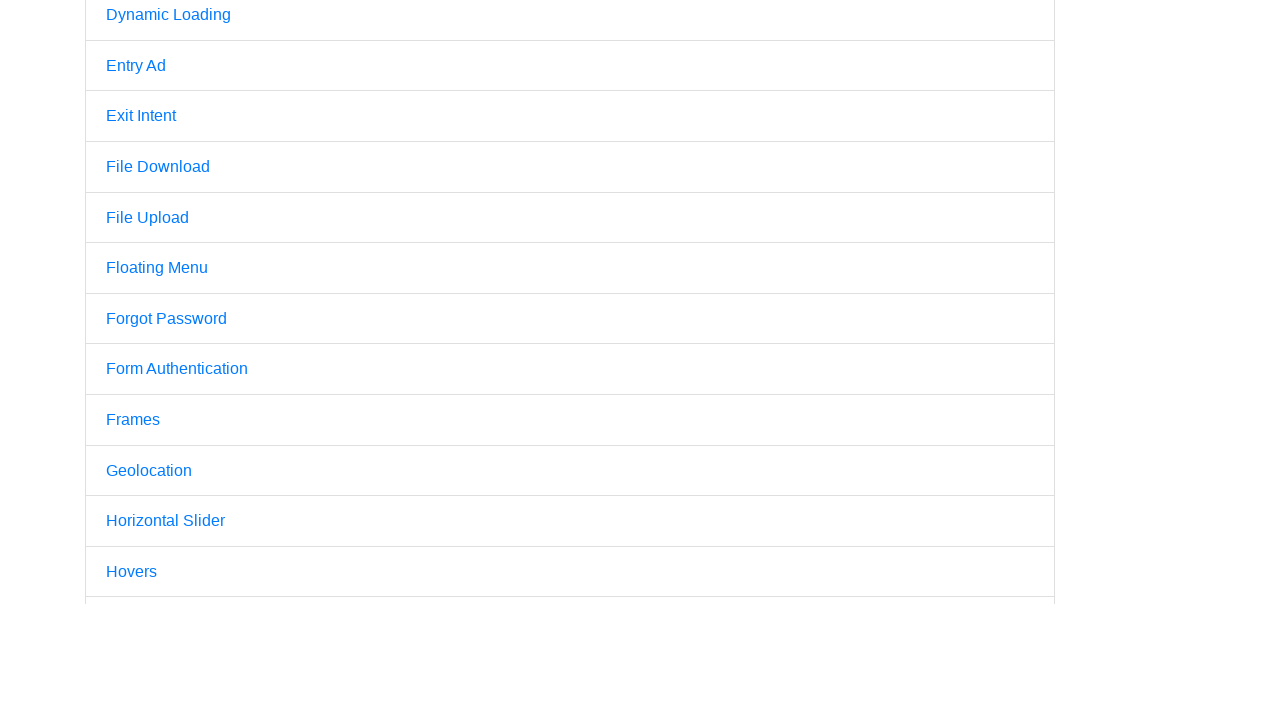

Pressed PageUp key (4th press) - scrolled back up to top of page
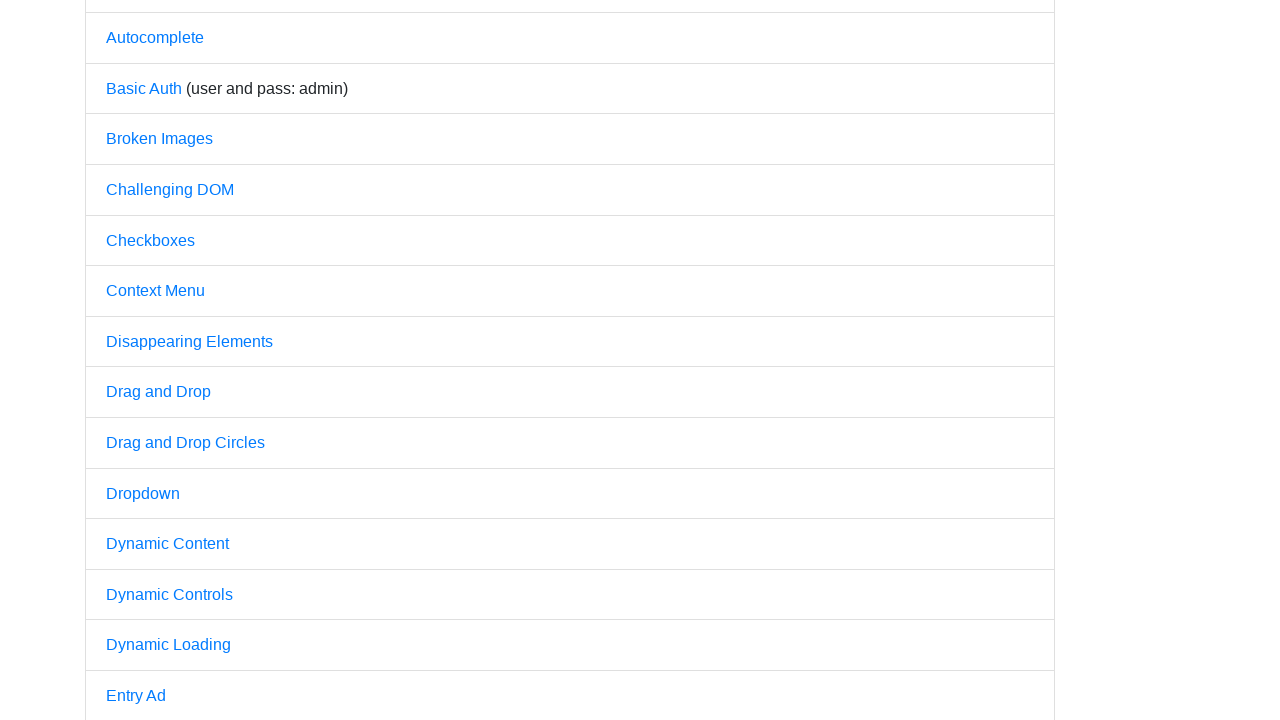

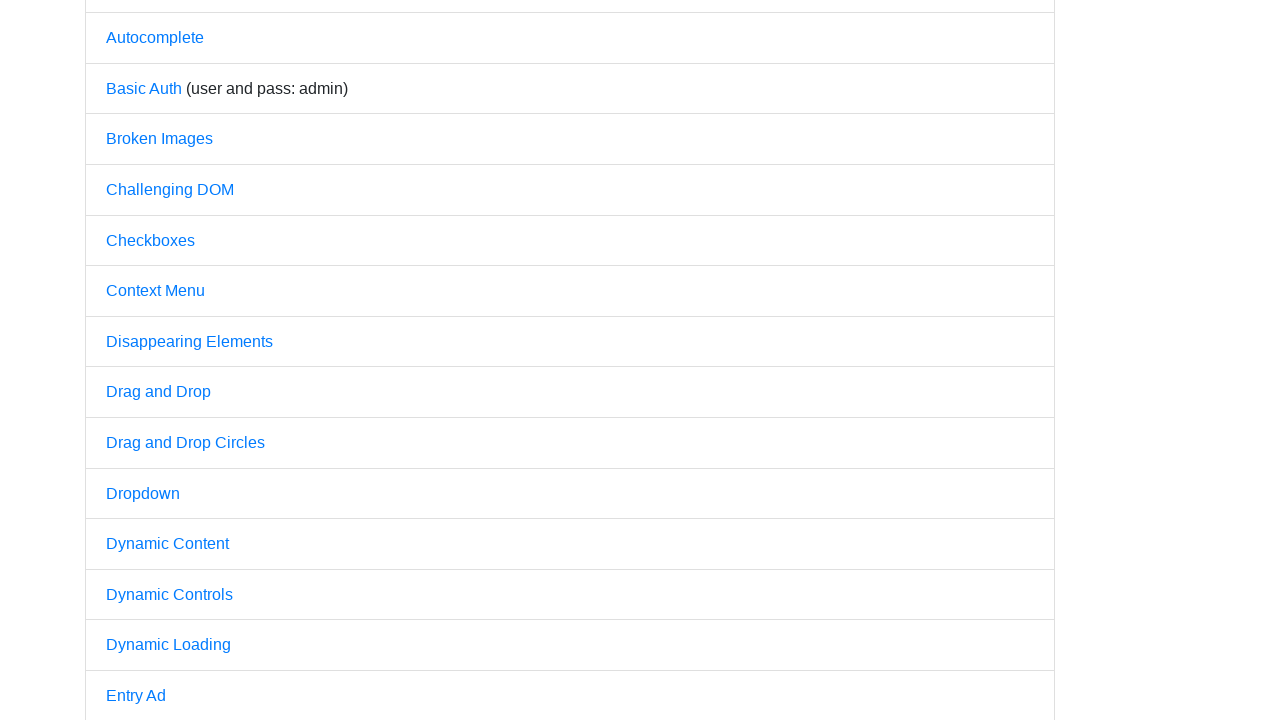